Tests radio button functionality by checking if the "Yes" radio button is selected and clicking it if not selected.

Starting URL: https://demoqa.com/radio-button

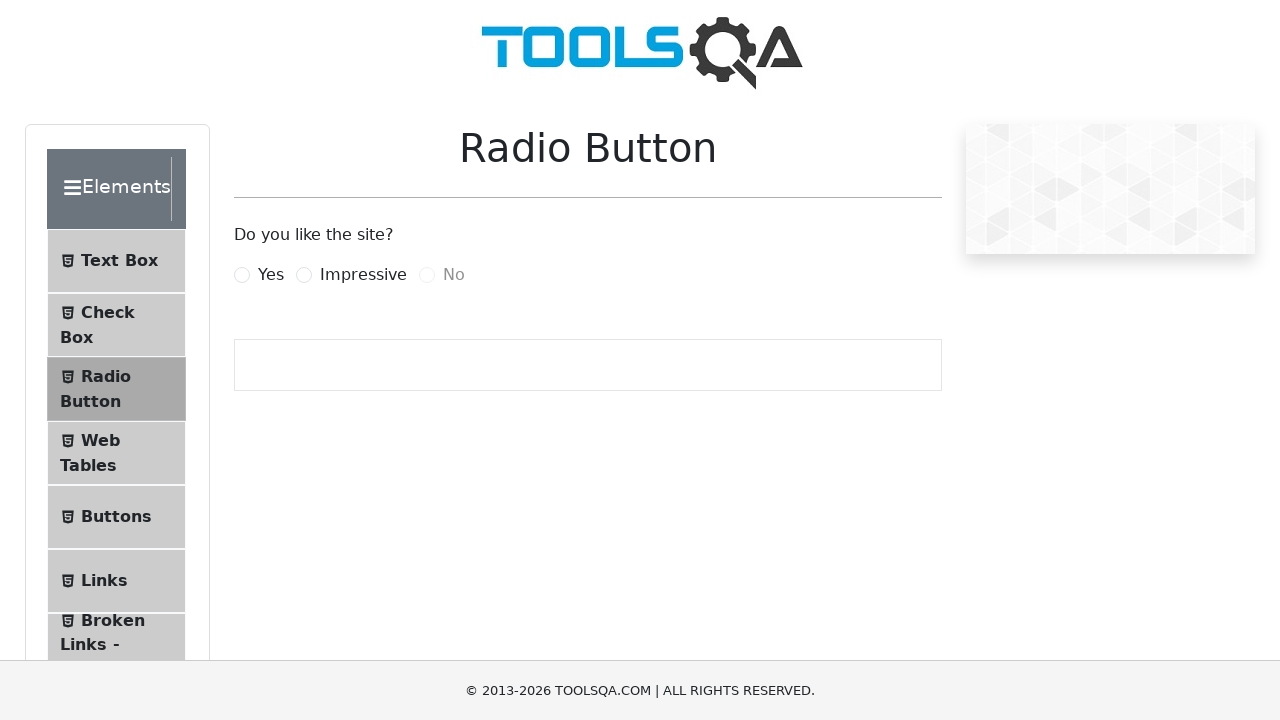

Waited for 'Yes' radio button to be visible
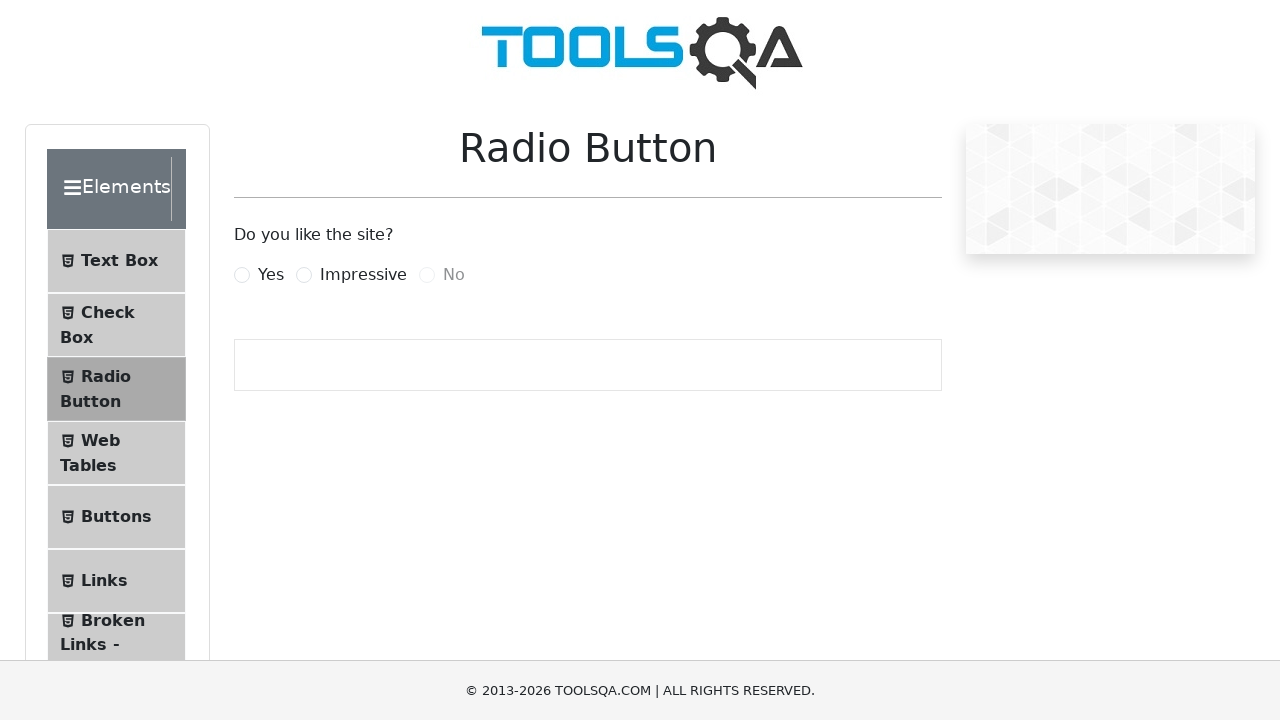

Located the 'Yes' radio button element
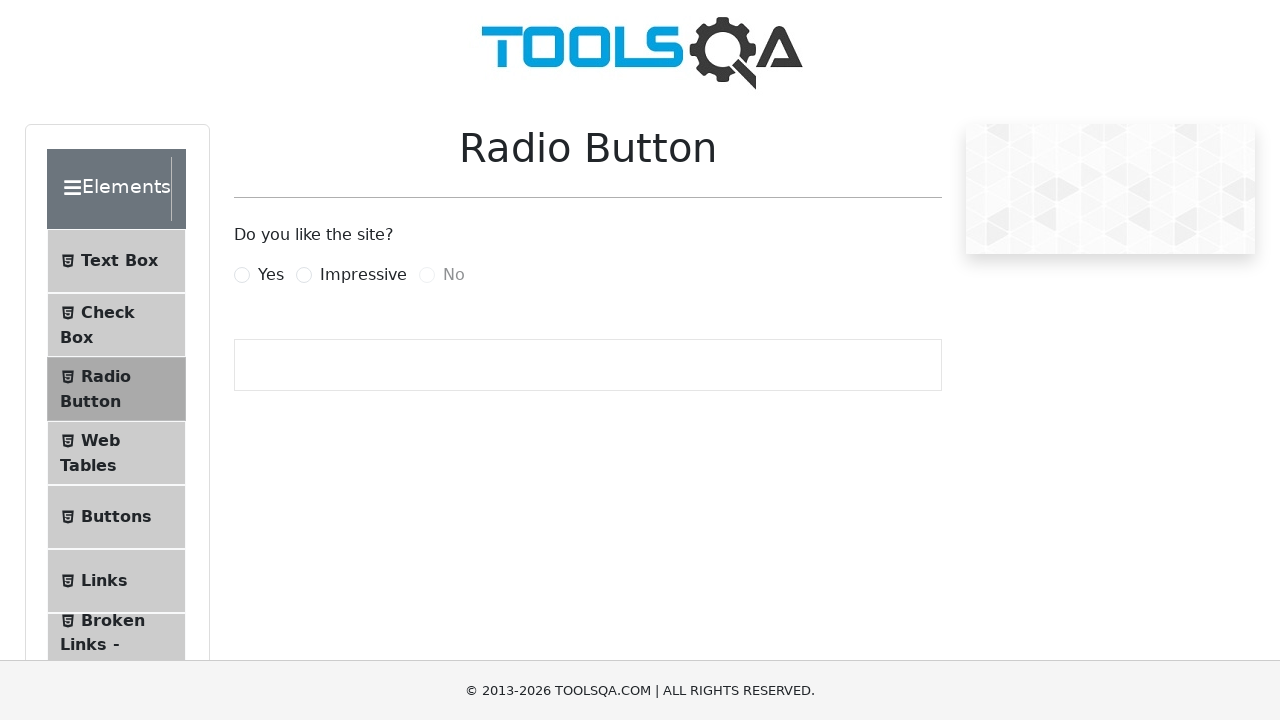

Checked that 'Yes' radio button is not selected
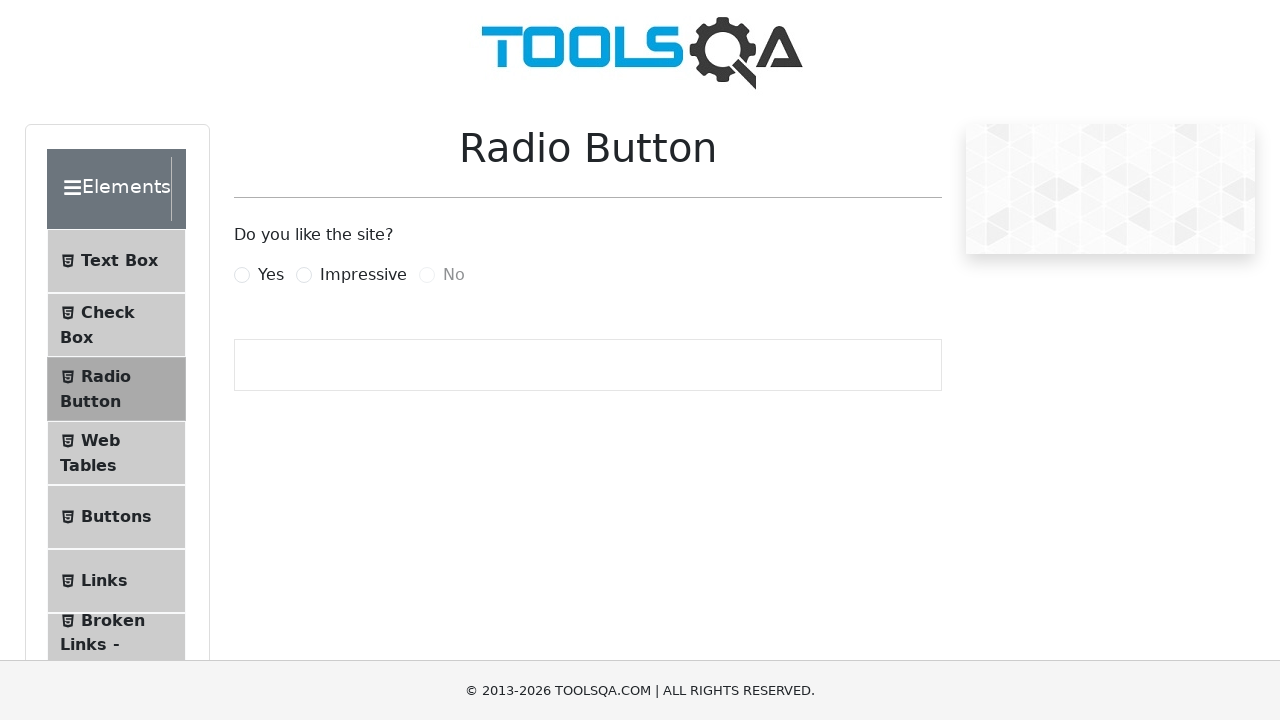

Clicked the label to select the 'Yes' radio button at (271, 275) on label[for='yesRadio']
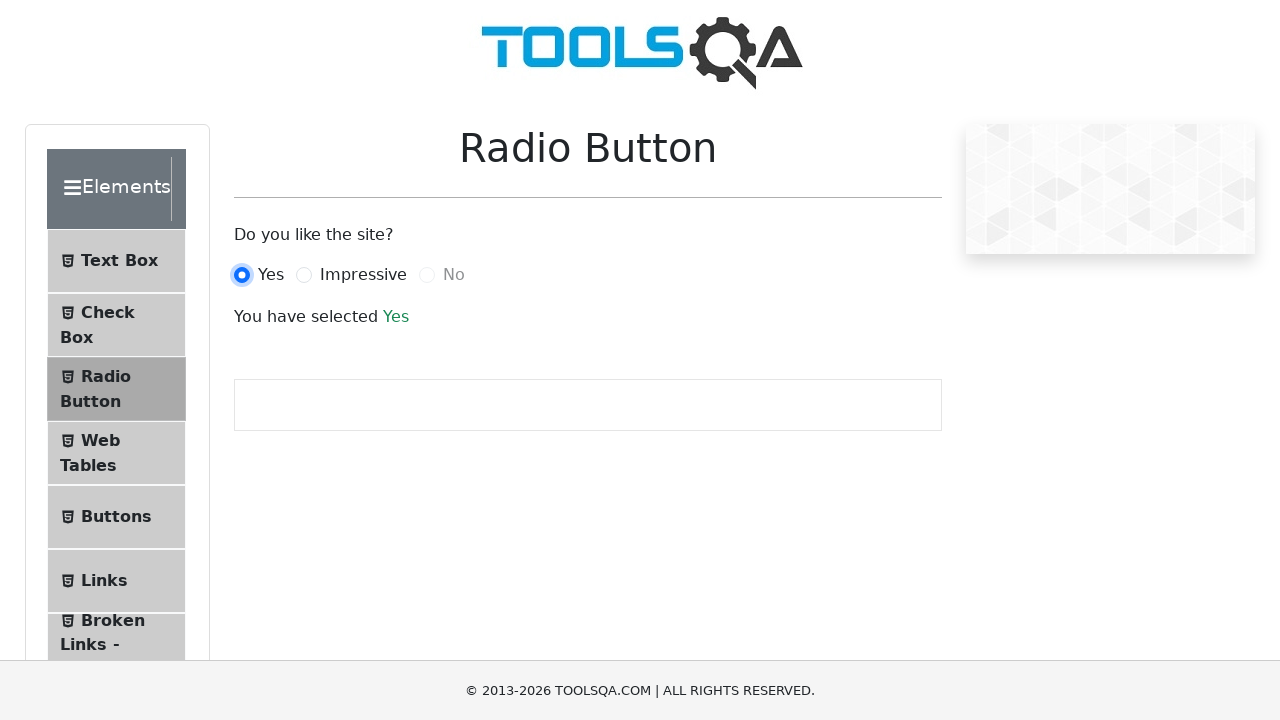

Verified the success message appeared confirming 'Yes' radio button selection
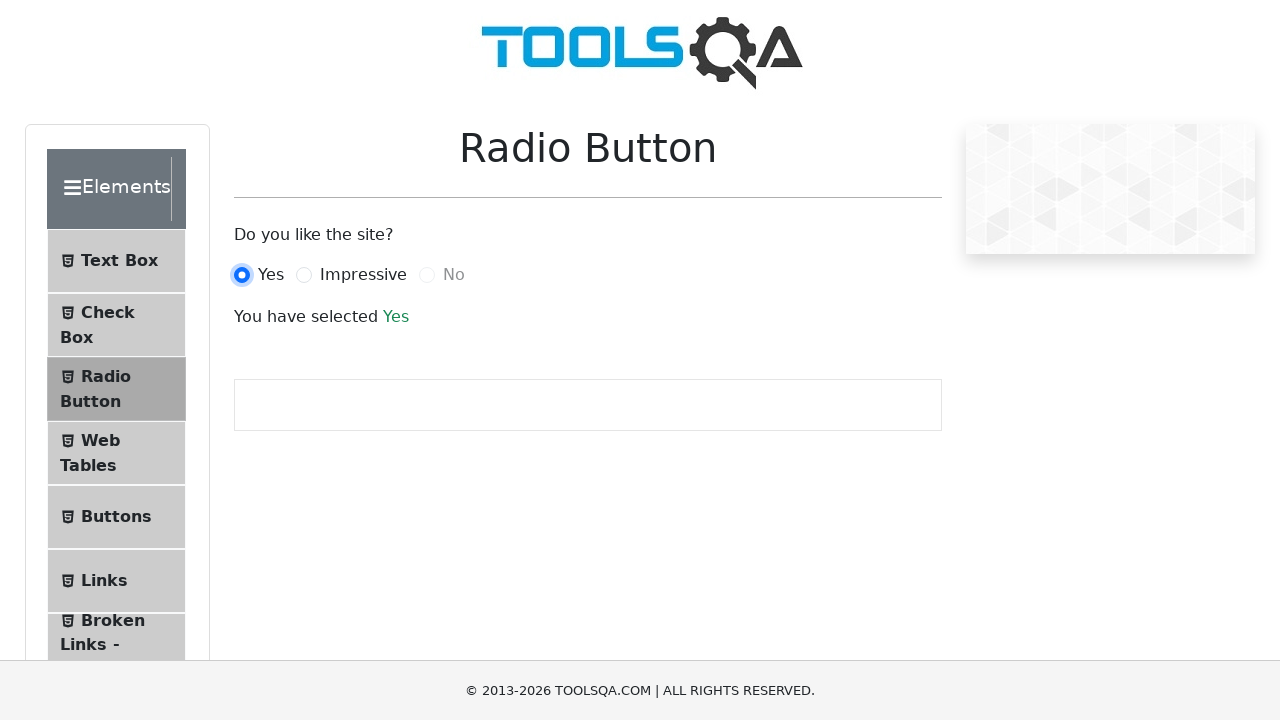

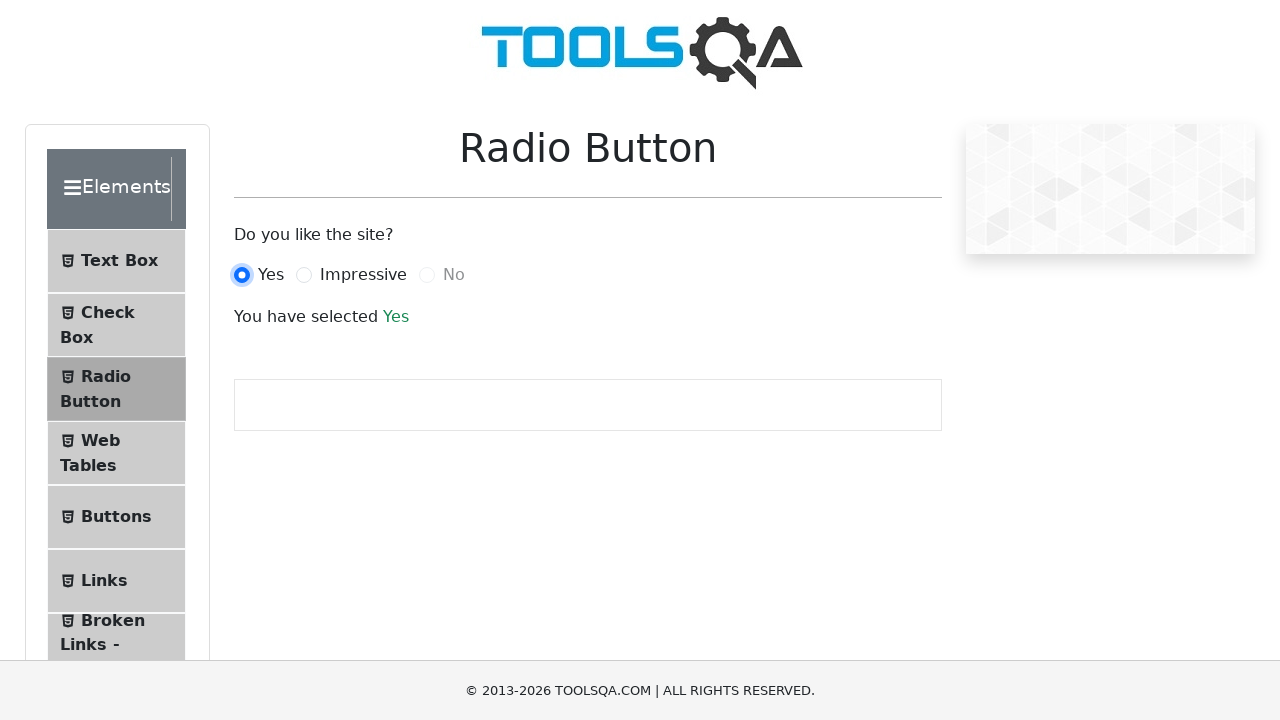